Tests iframe/frame switching functionality by navigating into nested frames, clicking a button inside a frame, and then switching back to default content and parent frame.

Starting URL: https://leafground.com/frame.xhtml

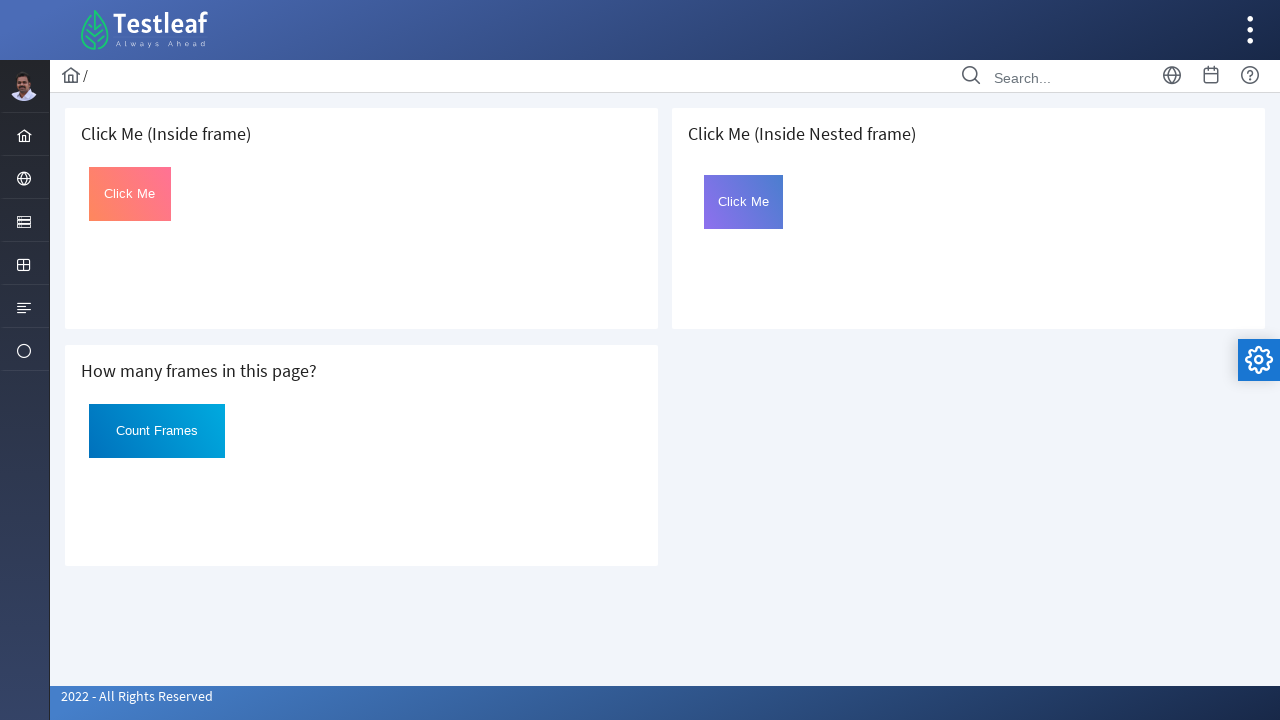

Located and switched to the third iframe (index 2)
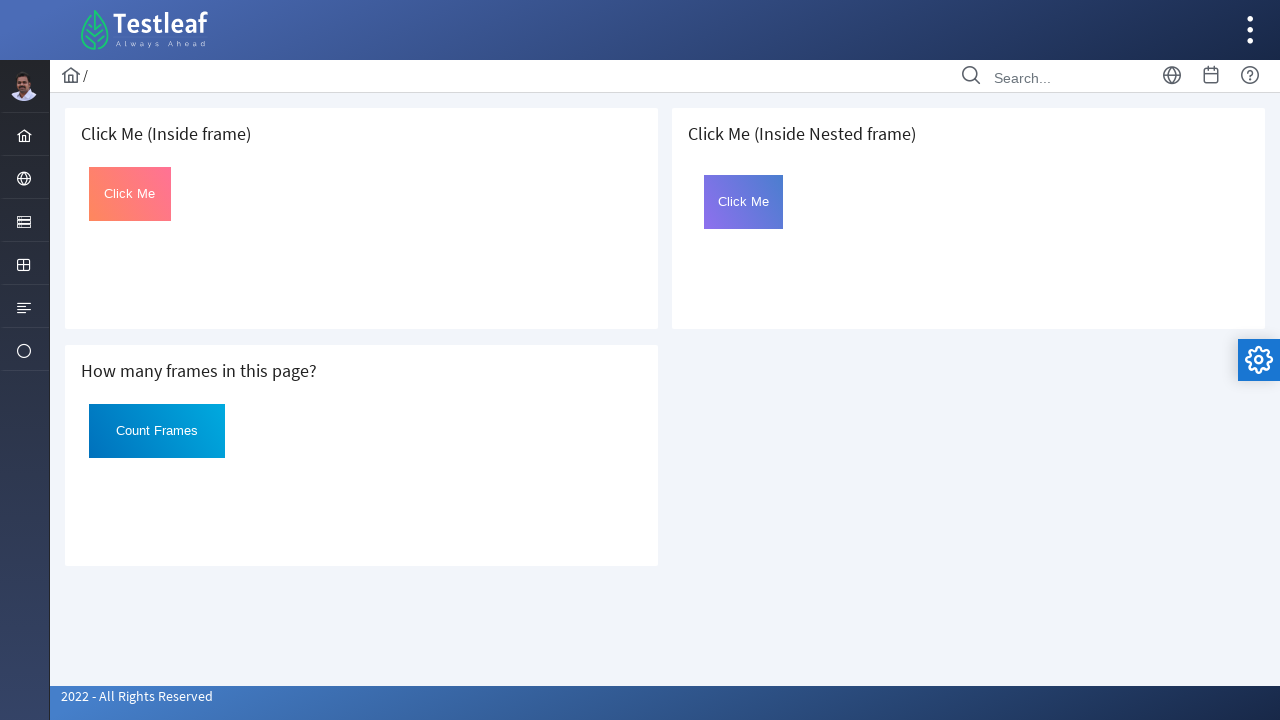

Located nested frame with name 'frame2' within the third iframe
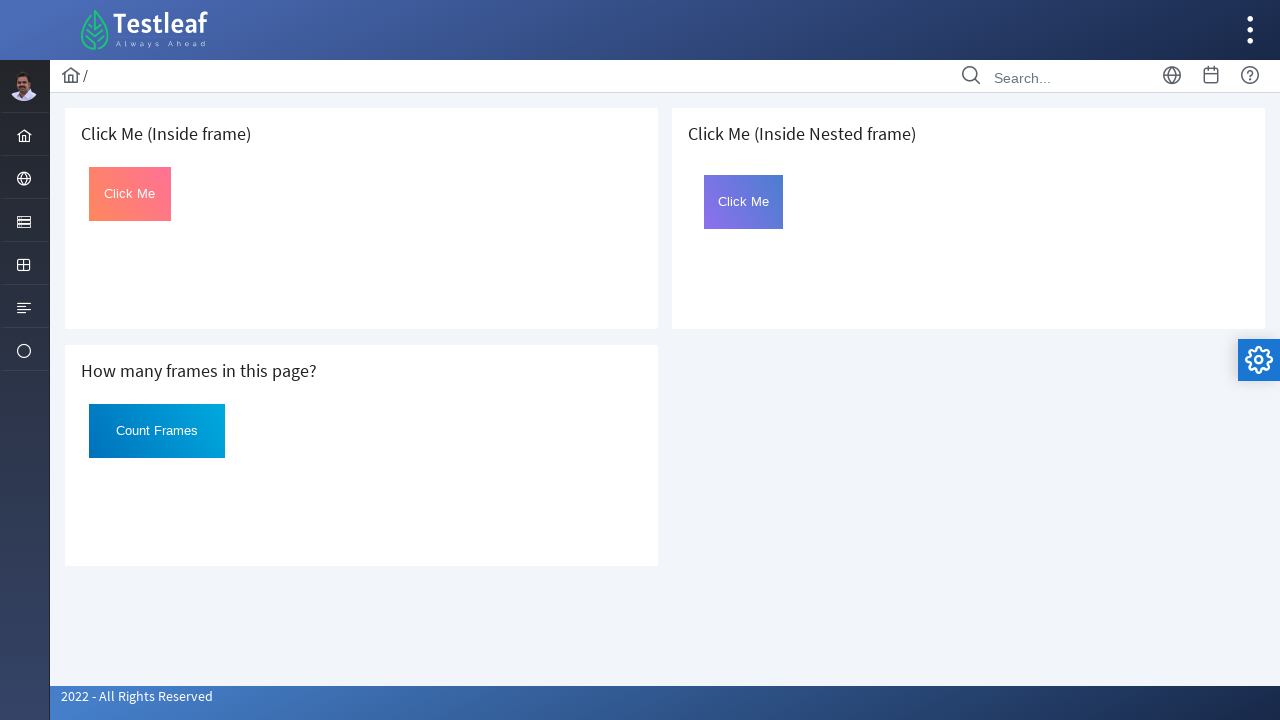

Clicked the 'Click' button inside the nested frame at (744, 202) on iframe >> nth=2 >> internal:control=enter-frame >> iframe[name='frame2'] >> inte
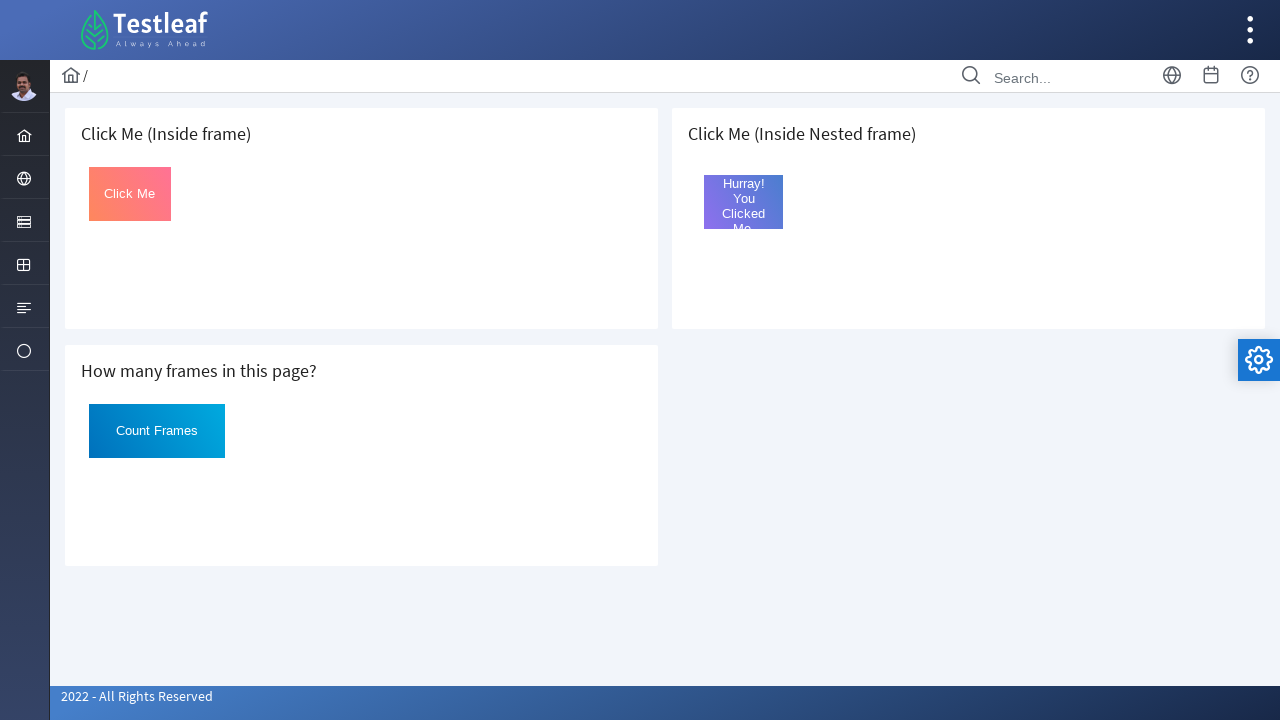

Waited 1000ms to observe the result after button click
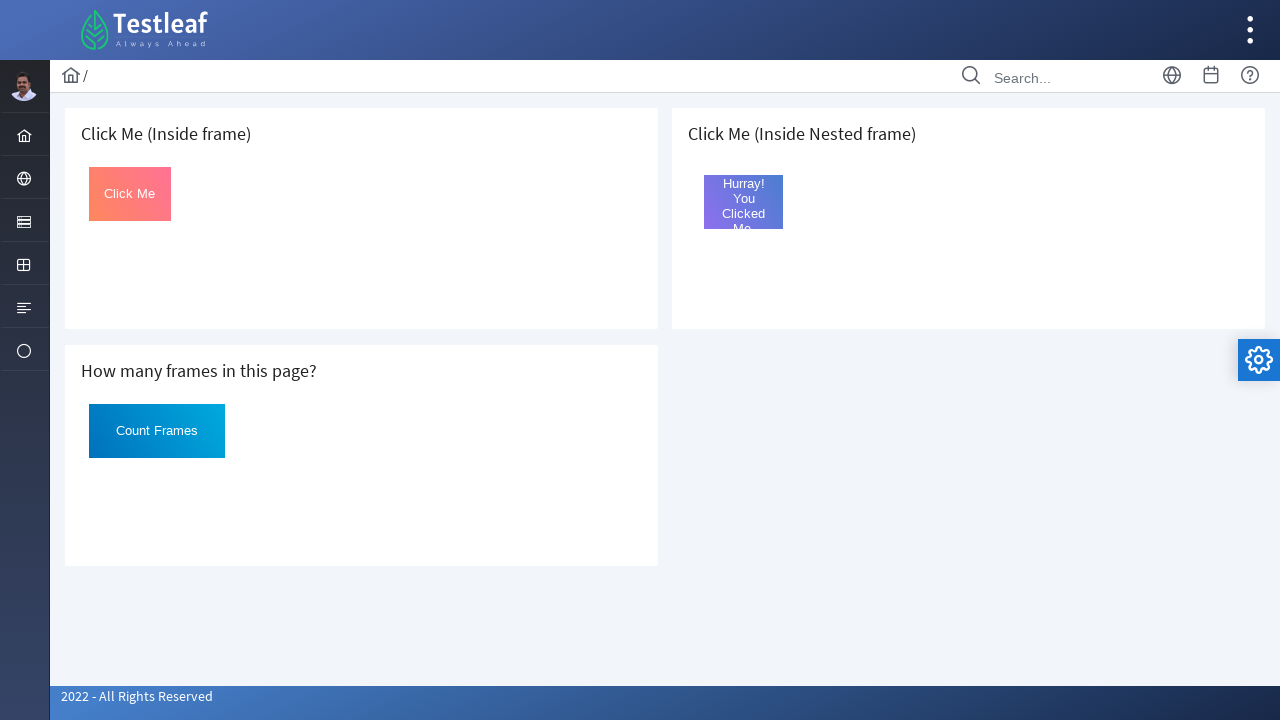

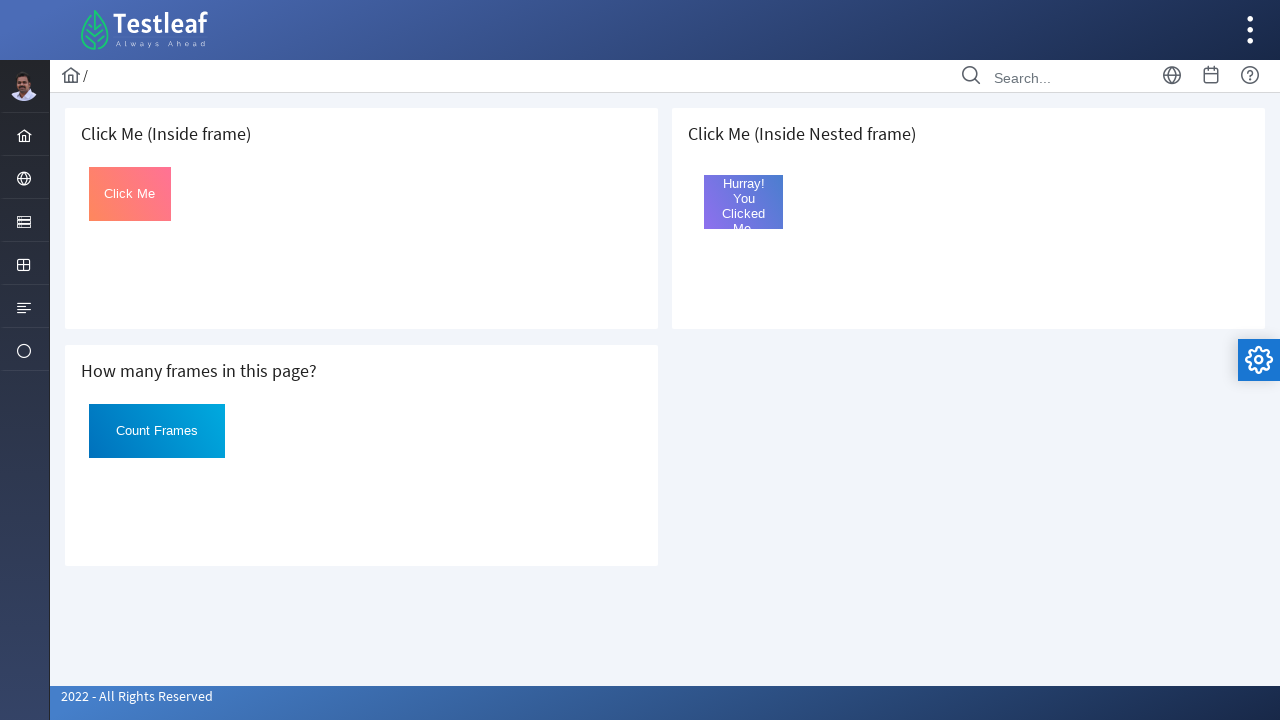